Solves a math problem by reading a value from the page, calculating the result using a logarithmic formula, and submitting the answer along with checkbox and radio button selections

Starting URL: http://suninjuly.github.io/math.html

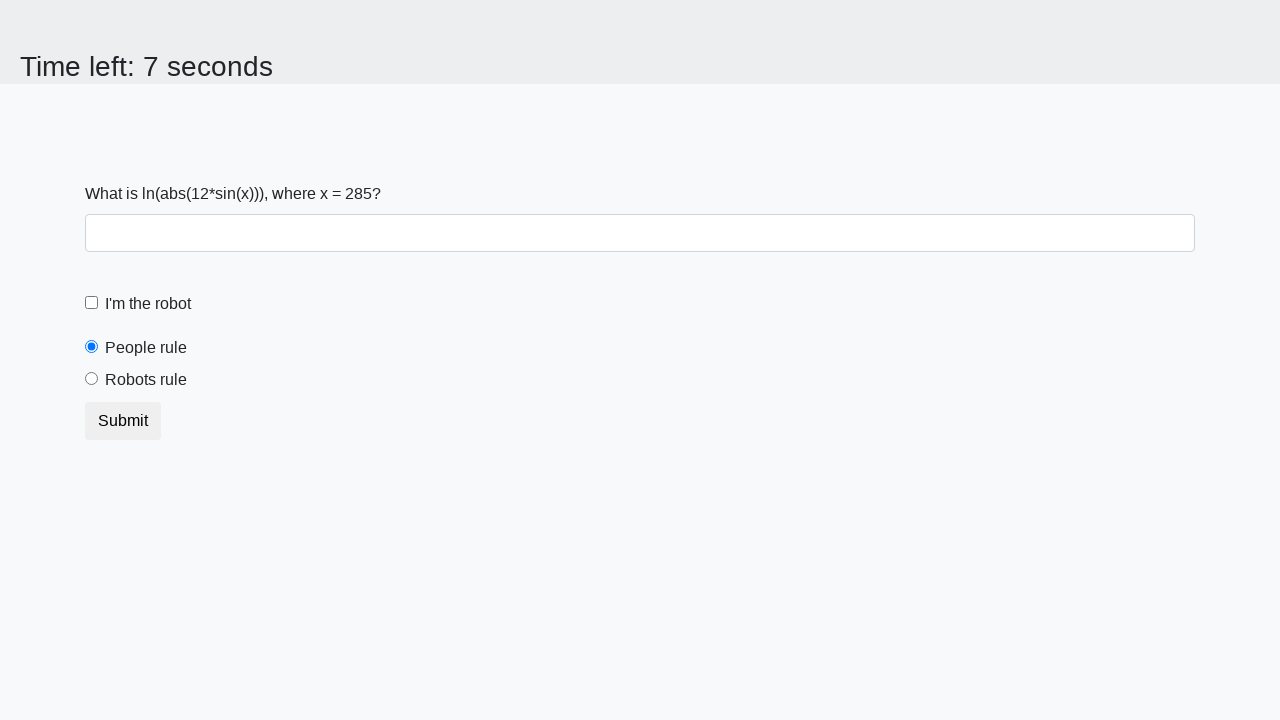

Located the x value element on the page
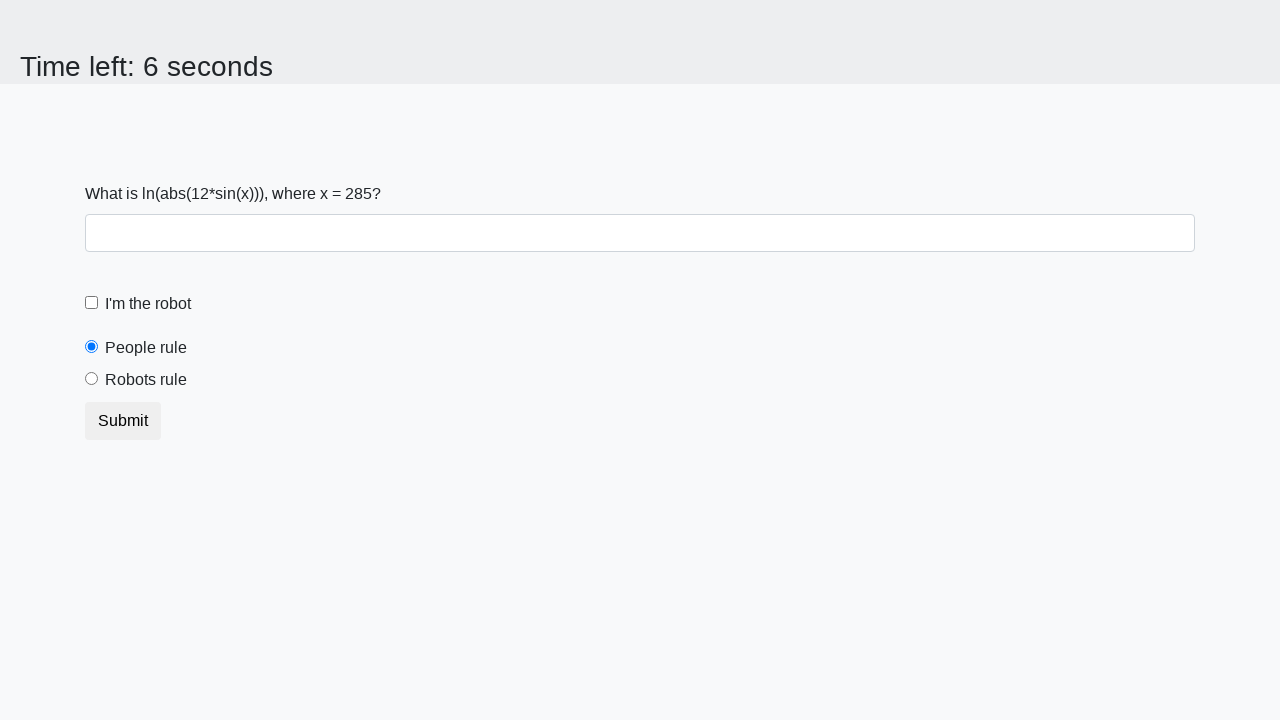

Retrieved x value from the page element
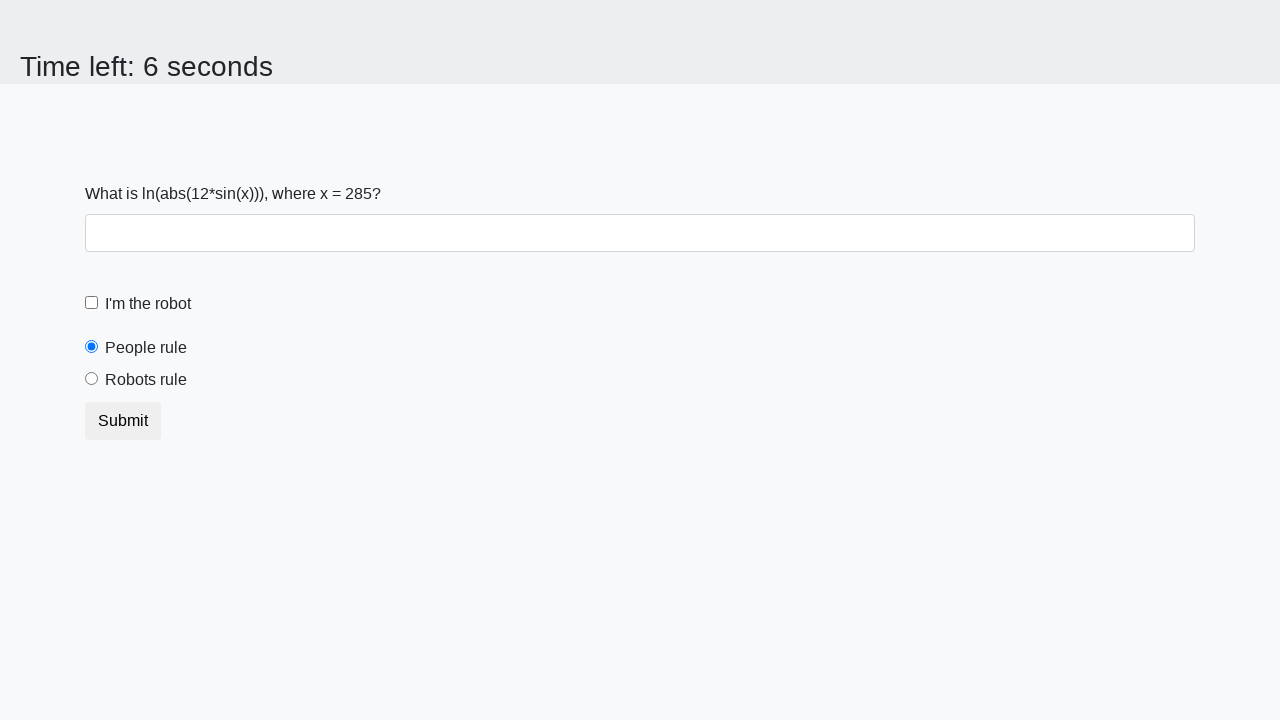

Calculated y using logarithmic formula with x value
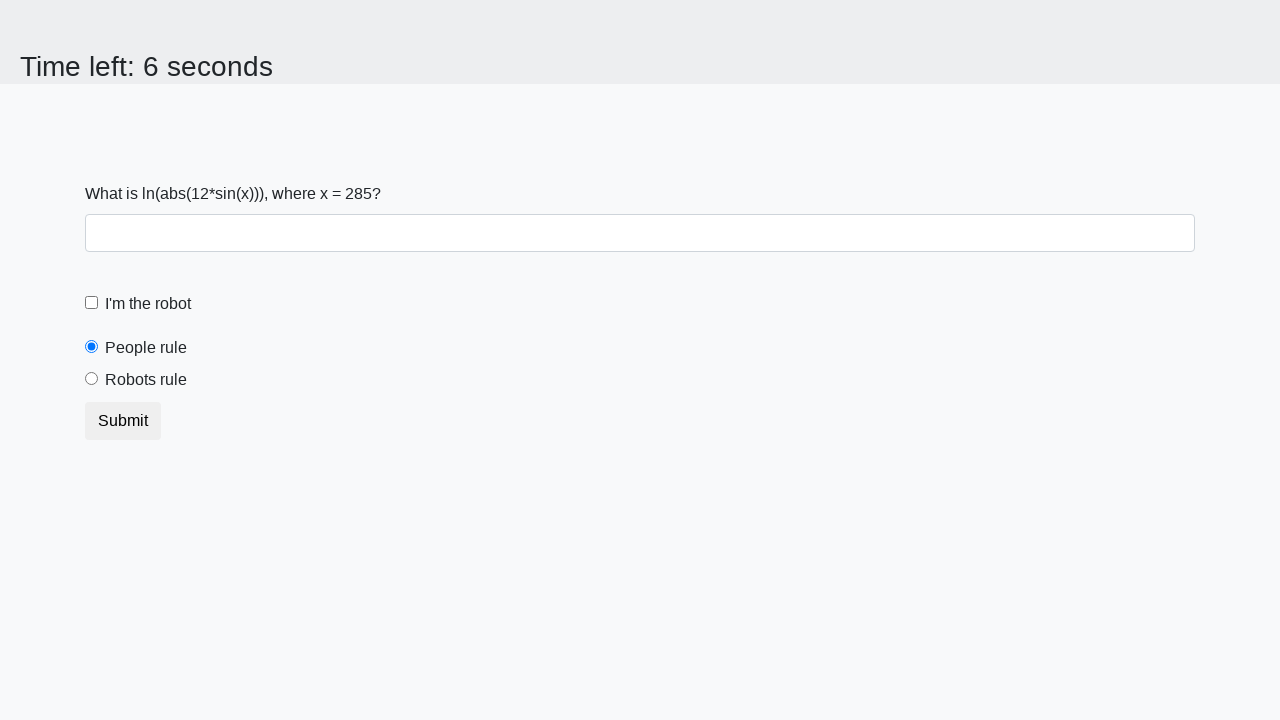

Filled answer field with calculated result on #answer
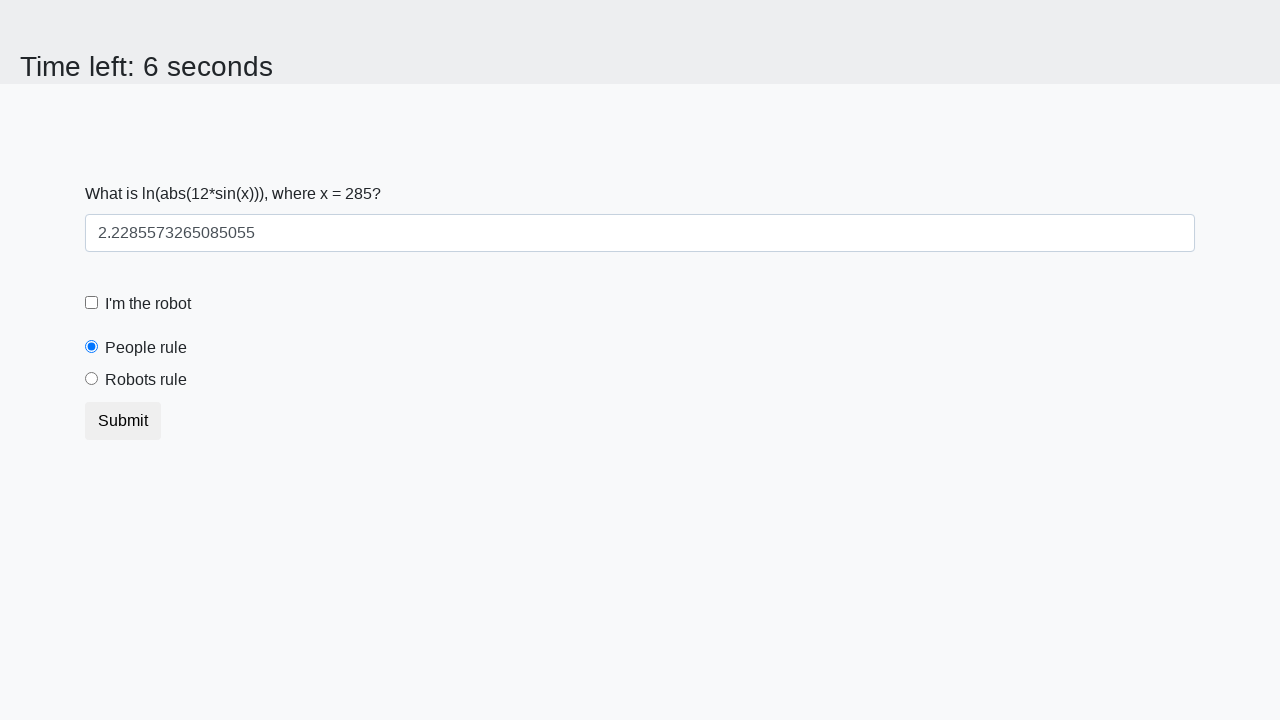

Checked the robot checkbox at (92, 303) on #robotCheckbox
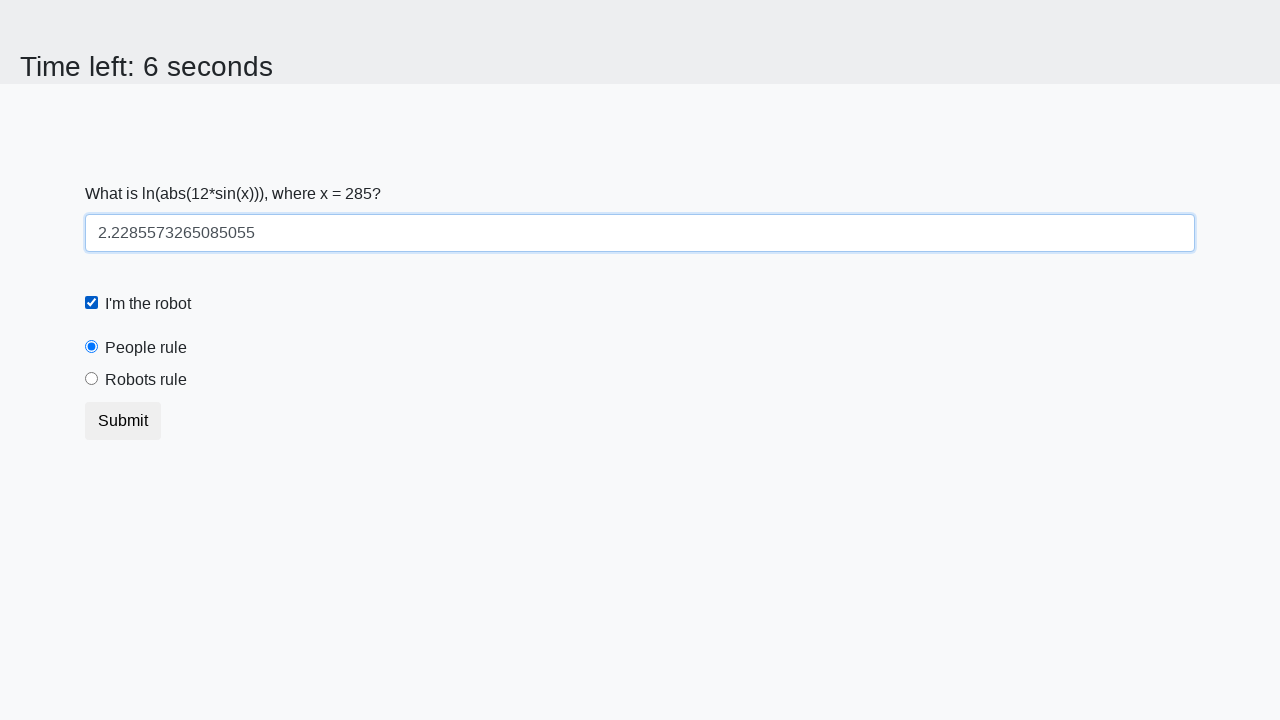

Selected the robots rule radio button at (92, 379) on #robotsRule
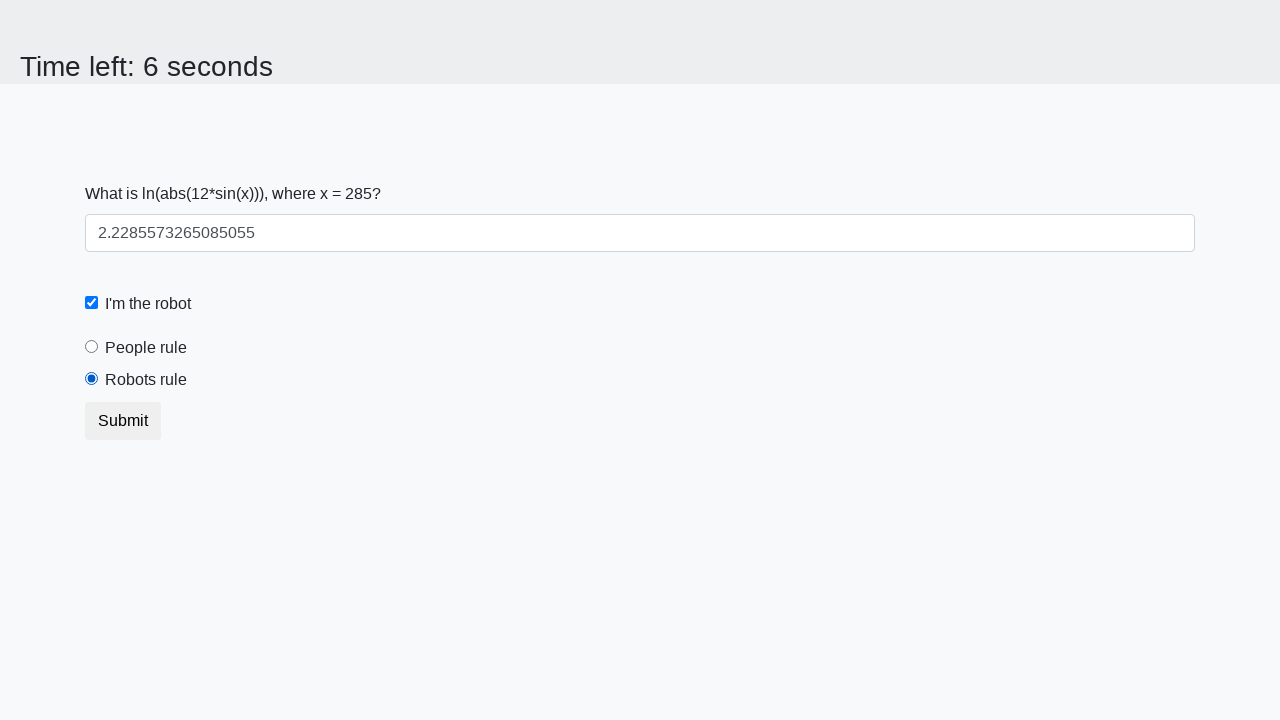

Submitted the form at (123, 421) on .btn.btn-default
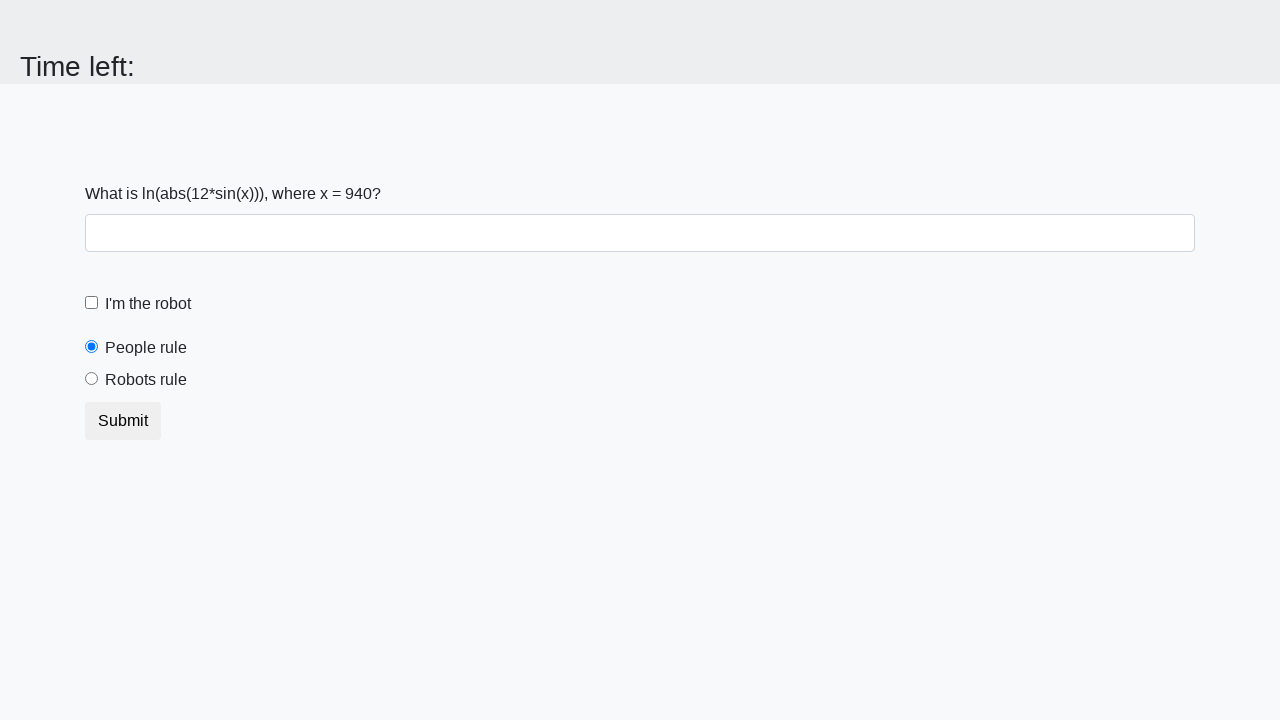

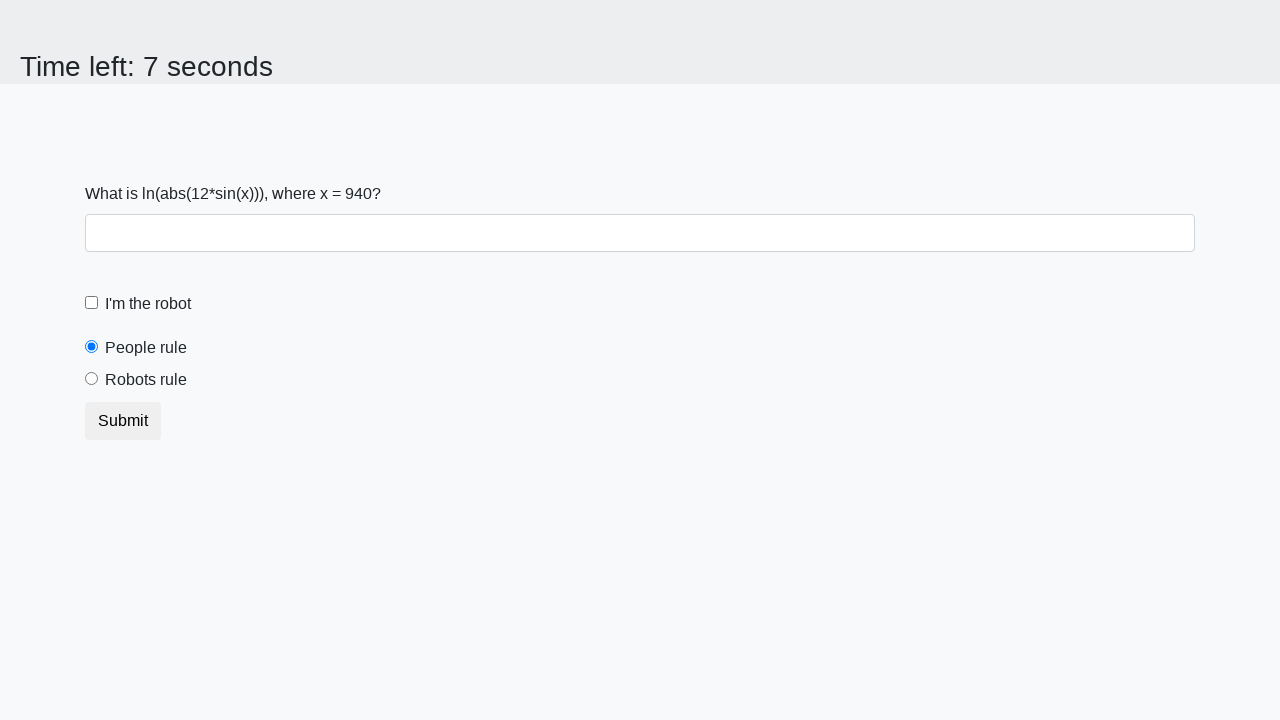